Tests various browser interactions on a test website including clicking a confirm button, accepting an alert dialog, checking element properties (displayed, enabled, selected), and clicking a link.

Starting URL: http://omayo.blogspot.com/

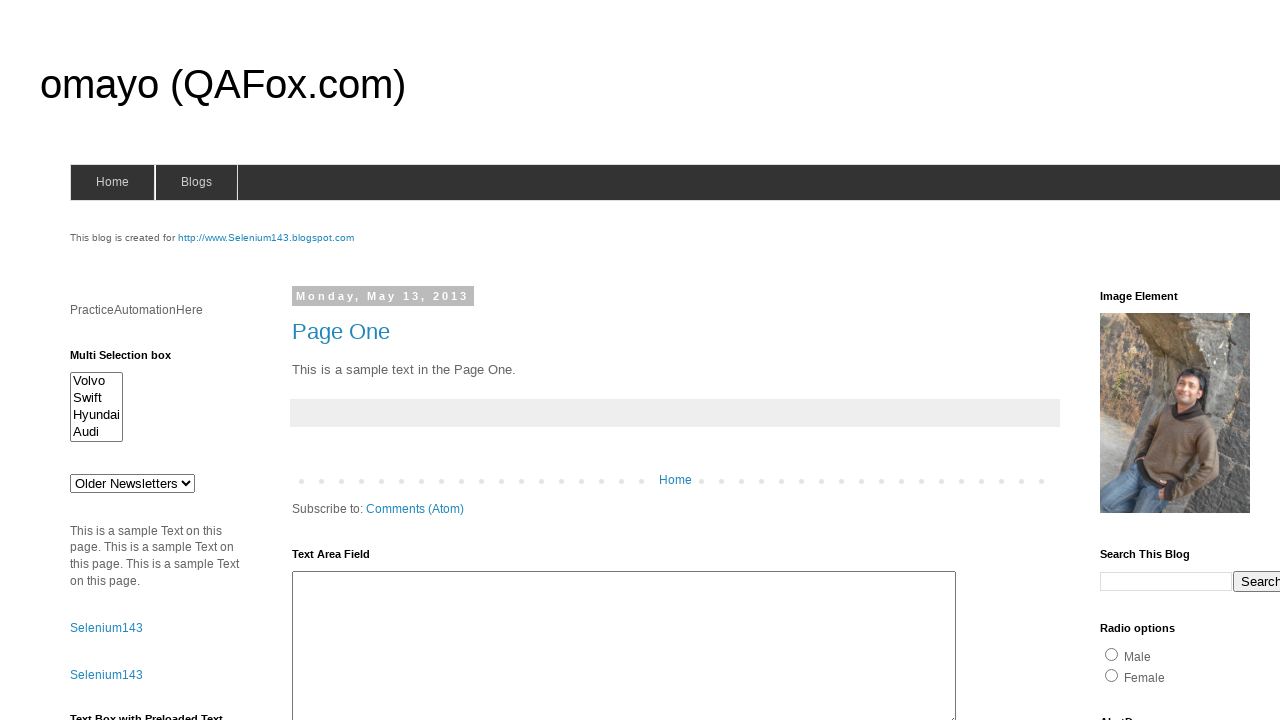

Set viewport size to 1000x700
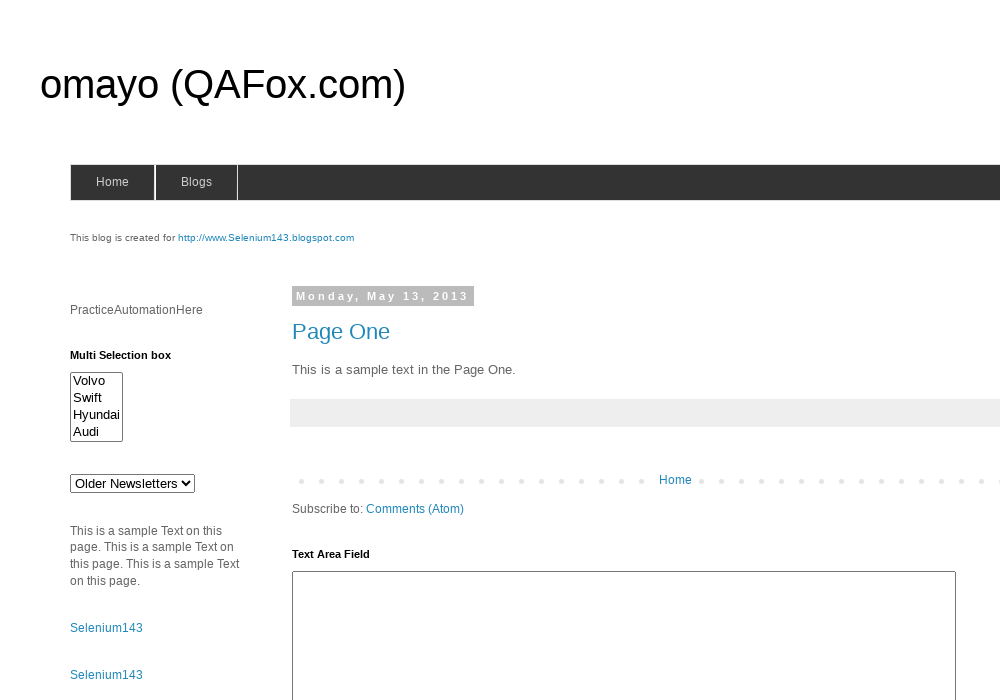

Clicked confirm button to trigger alert at (795, 351) on #confirm
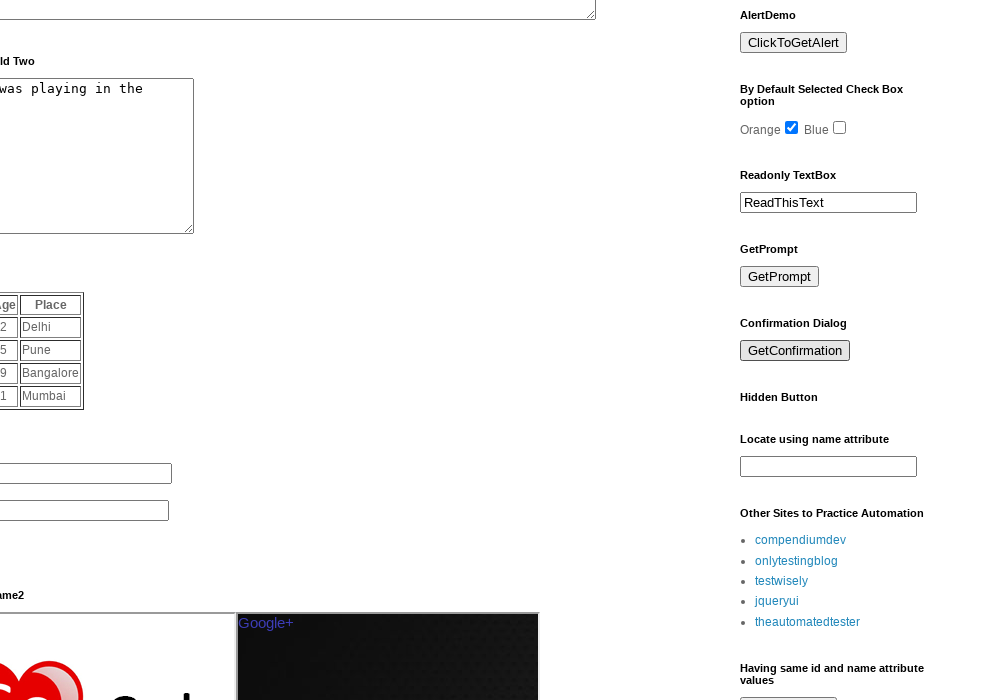

Set up dialog handler to accept alerts
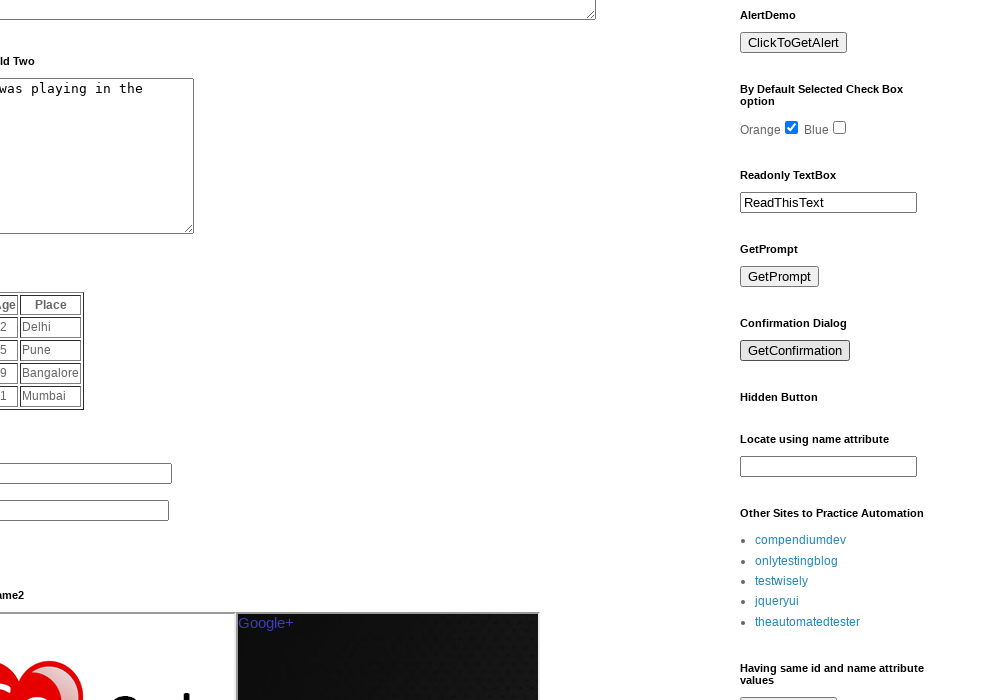

Re-clicked confirm button and accepted alert dialog at (795, 351) on #confirm
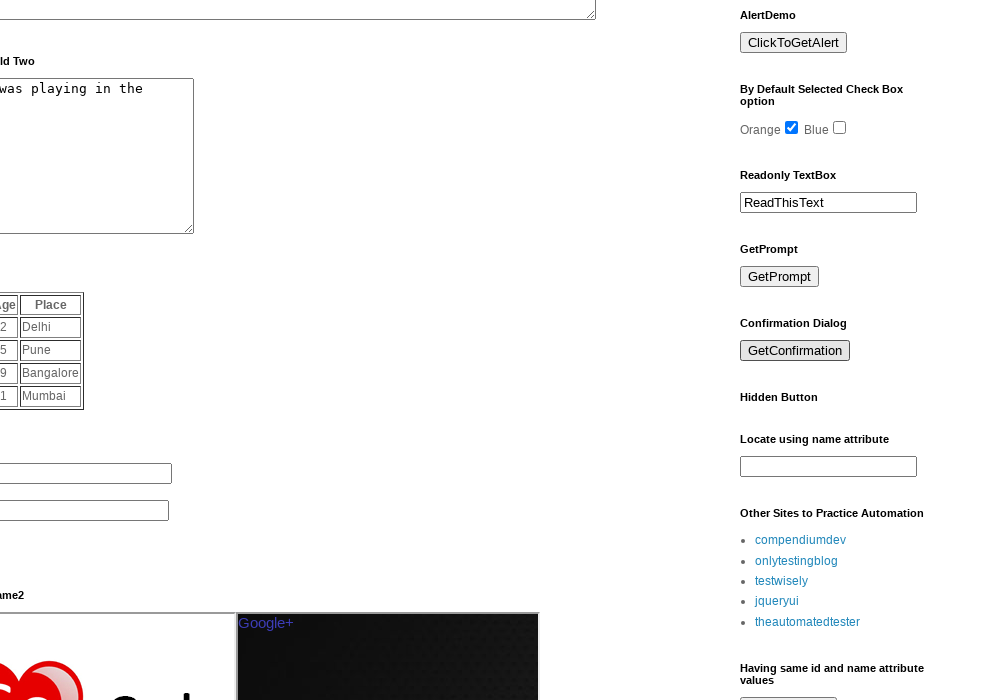

Retrieved page title: omayo (QAFox.com)
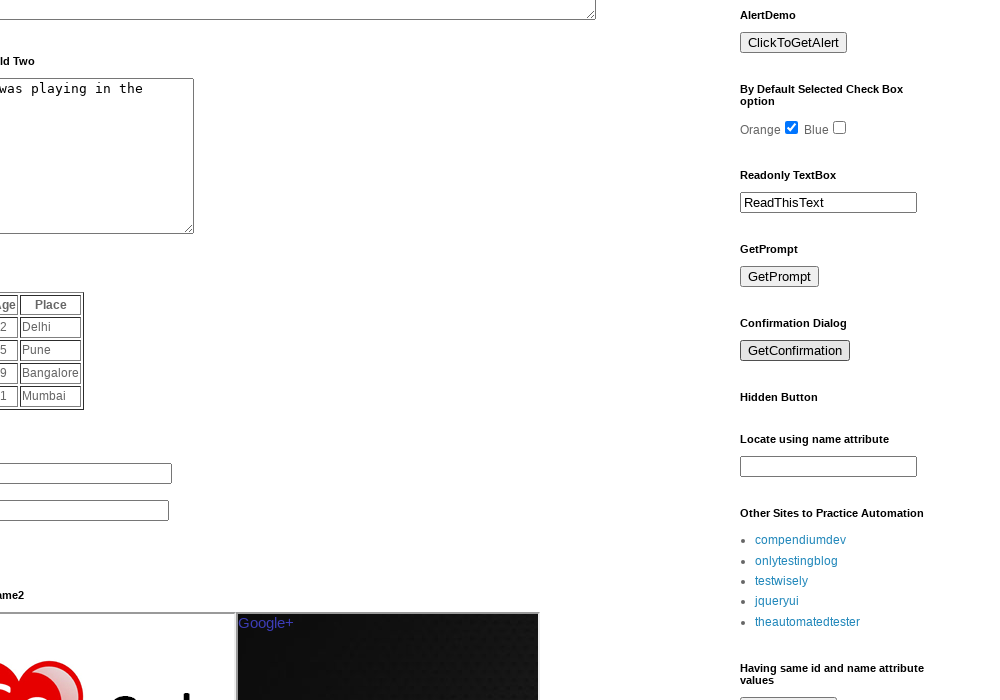

Retrieved current URL: http://omayo.blogspot.com/
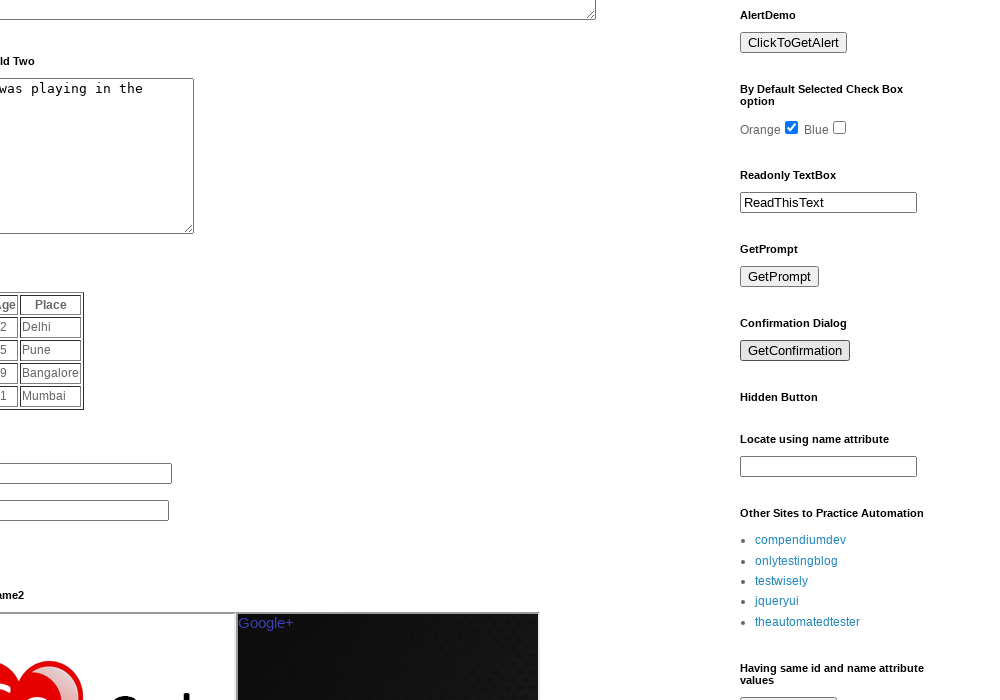

Retrieved textbox value: Selenium WebDriver
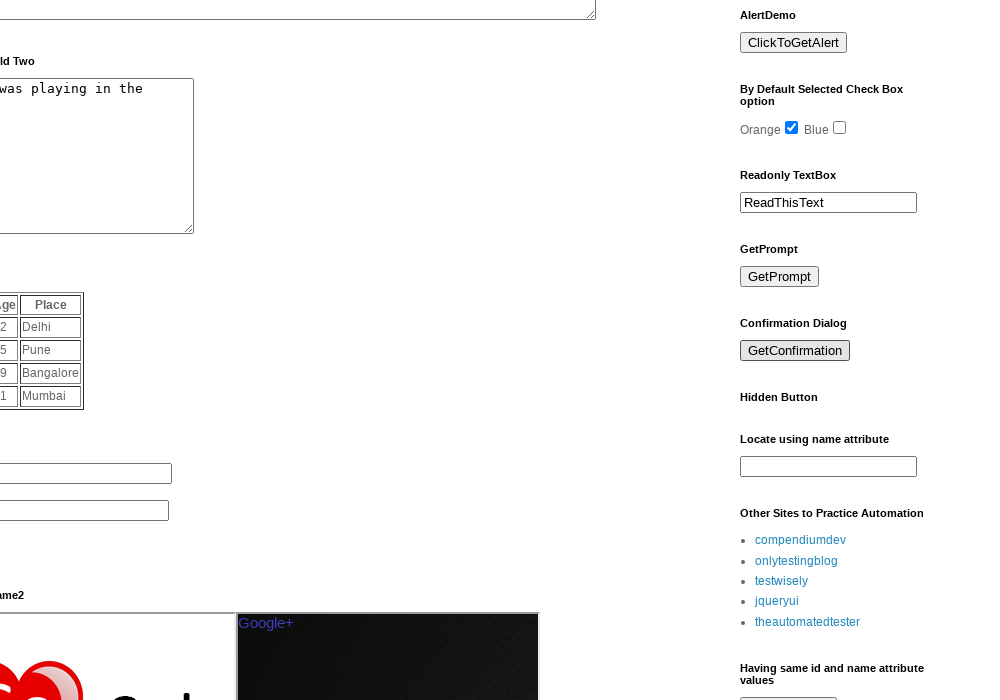

Checked if button 2 is visible: True
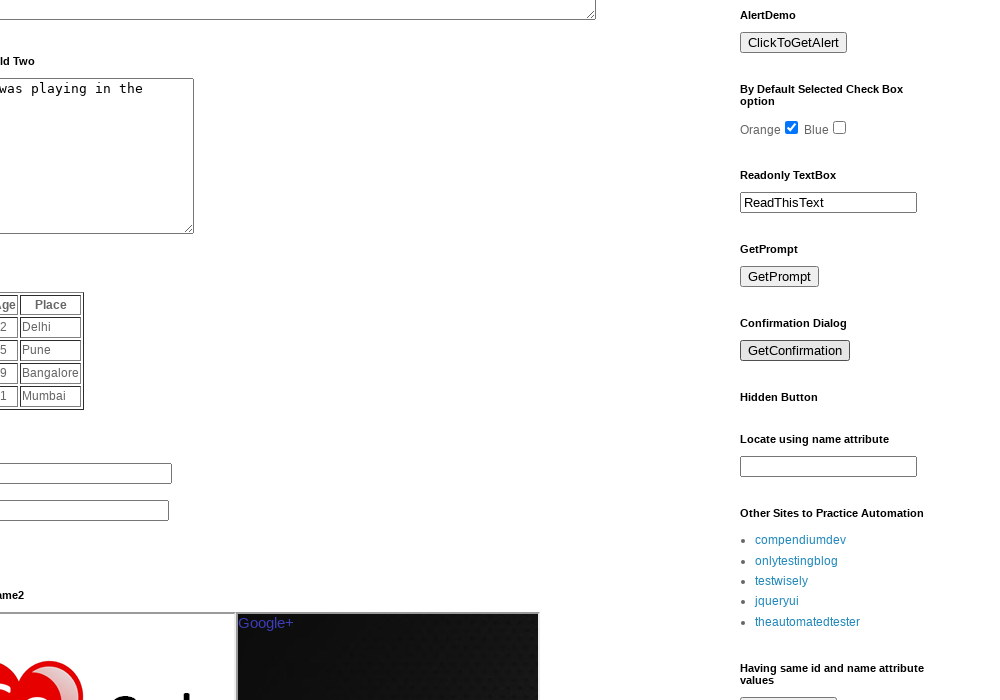

Checked if button 1 is visible: True
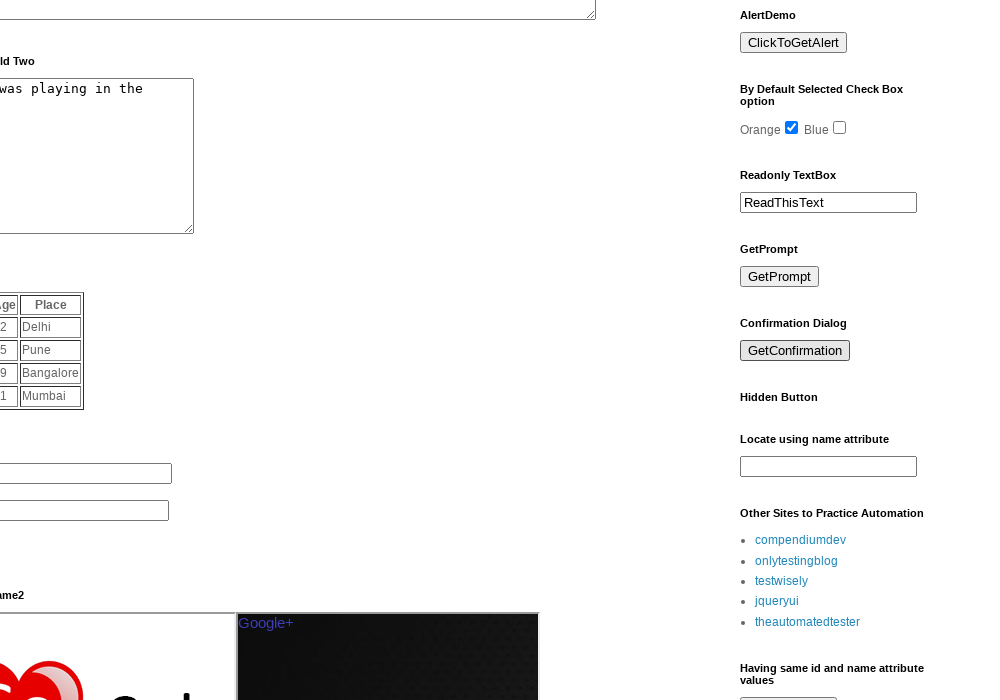

Checked if button 1 is enabled: False
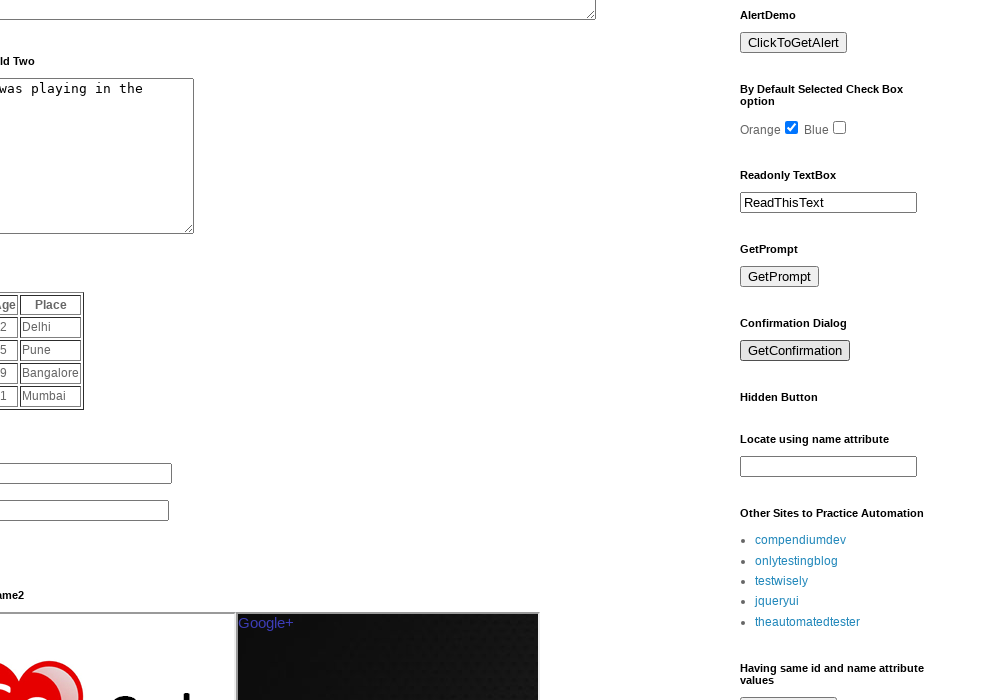

Checked if orange radio option is selected: True
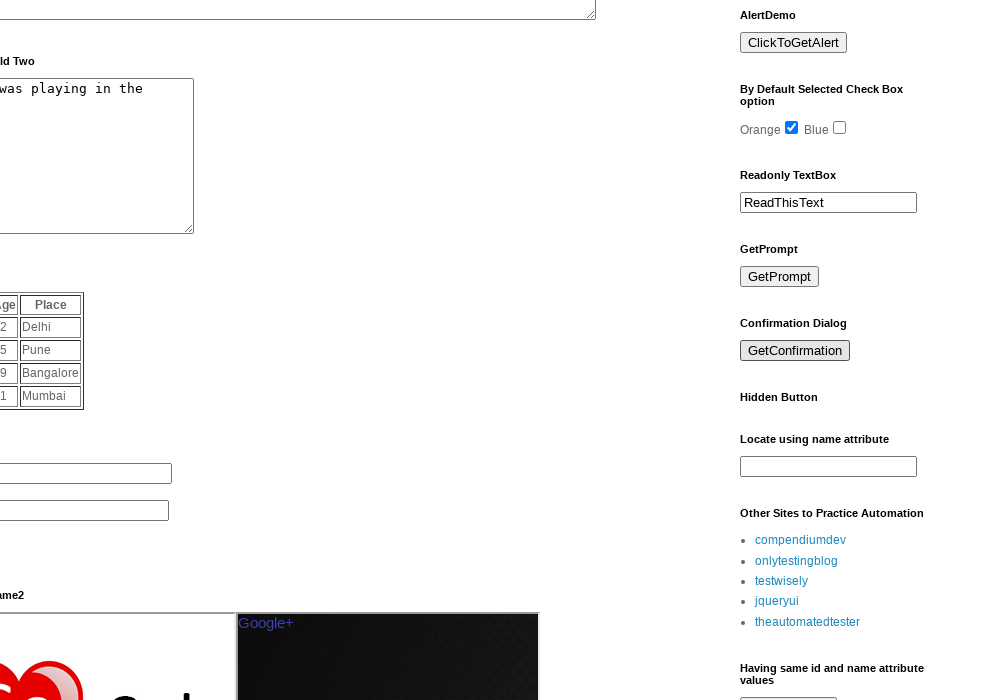

Clicked on Blogger link at (393, 653) on text=Blogger
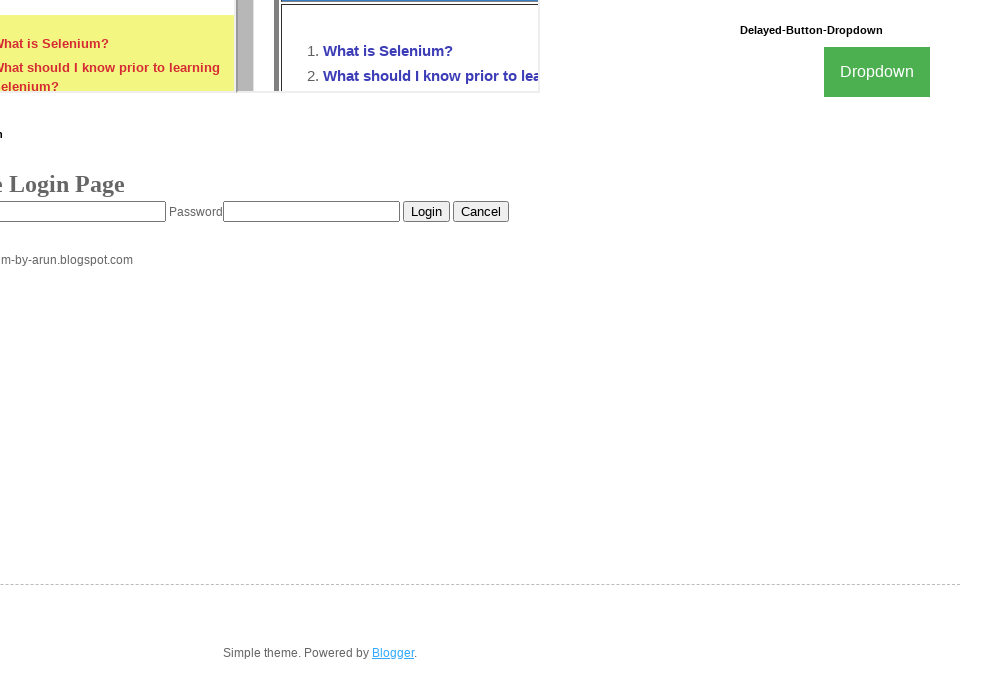

Waited for page to load completely
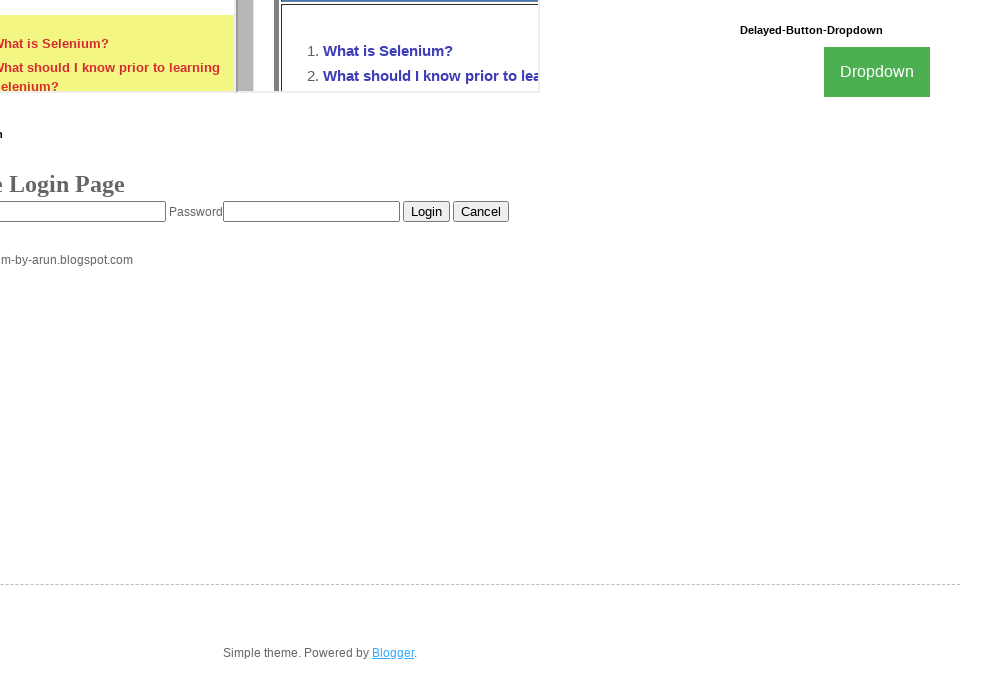

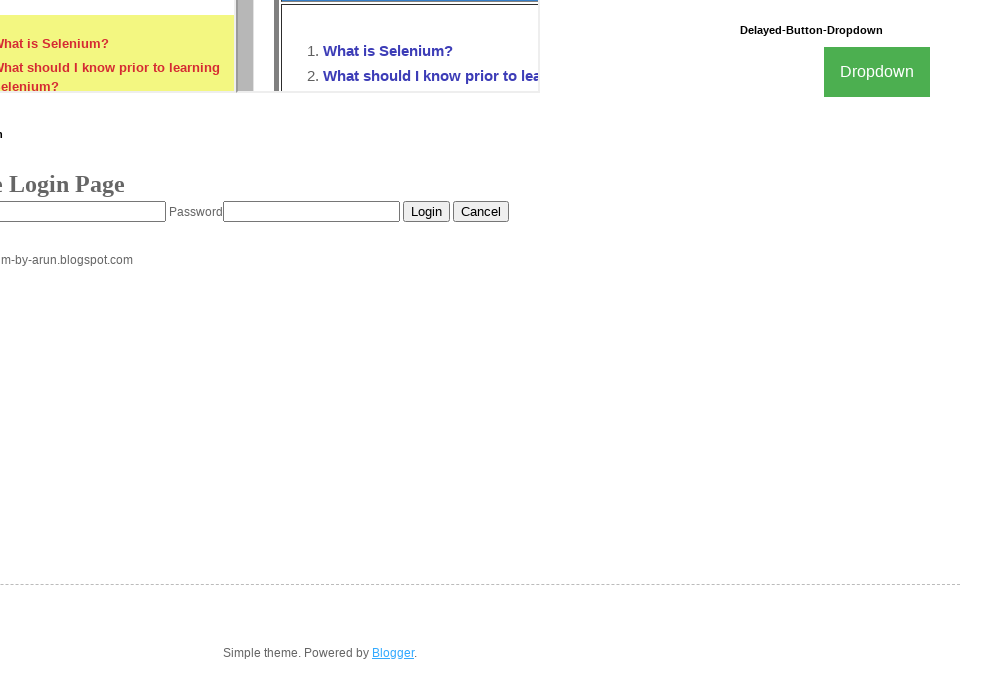